Verifies that the State dropdown is displayed on the form

Starting URL: https://demoqa.com/automation-practice-form

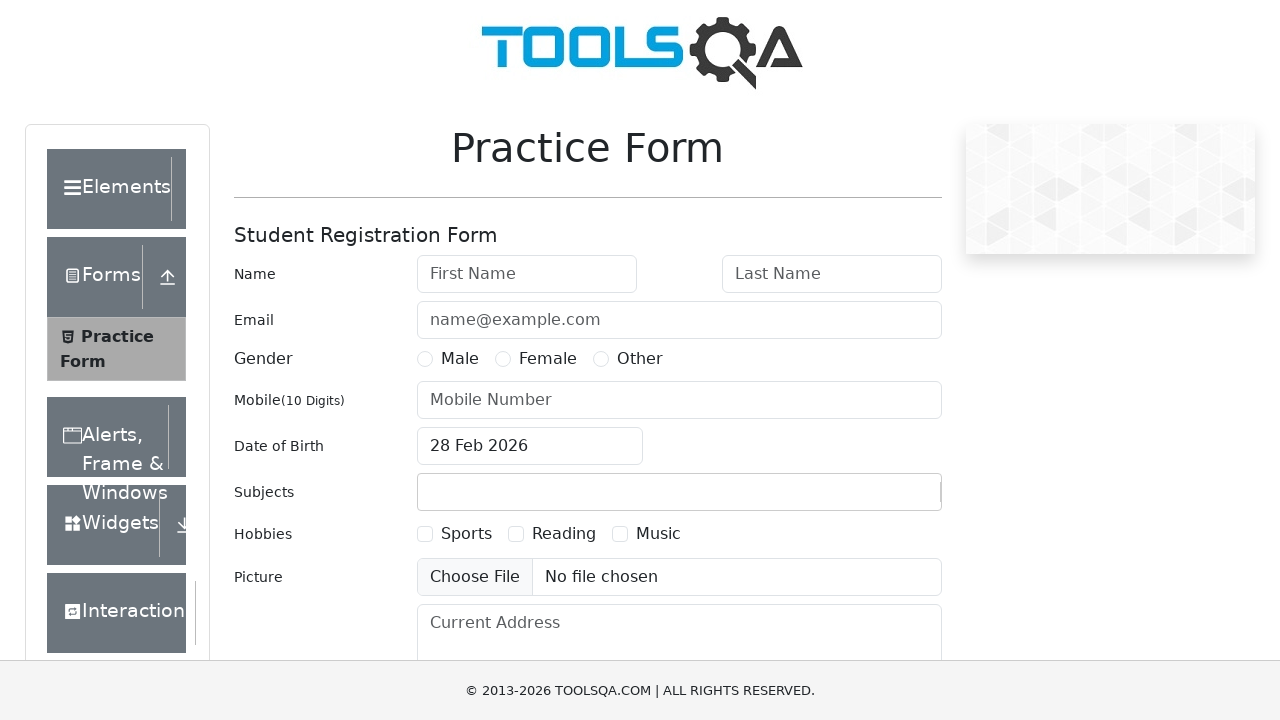

Waited for State dropdown to be visible on the automation practice form
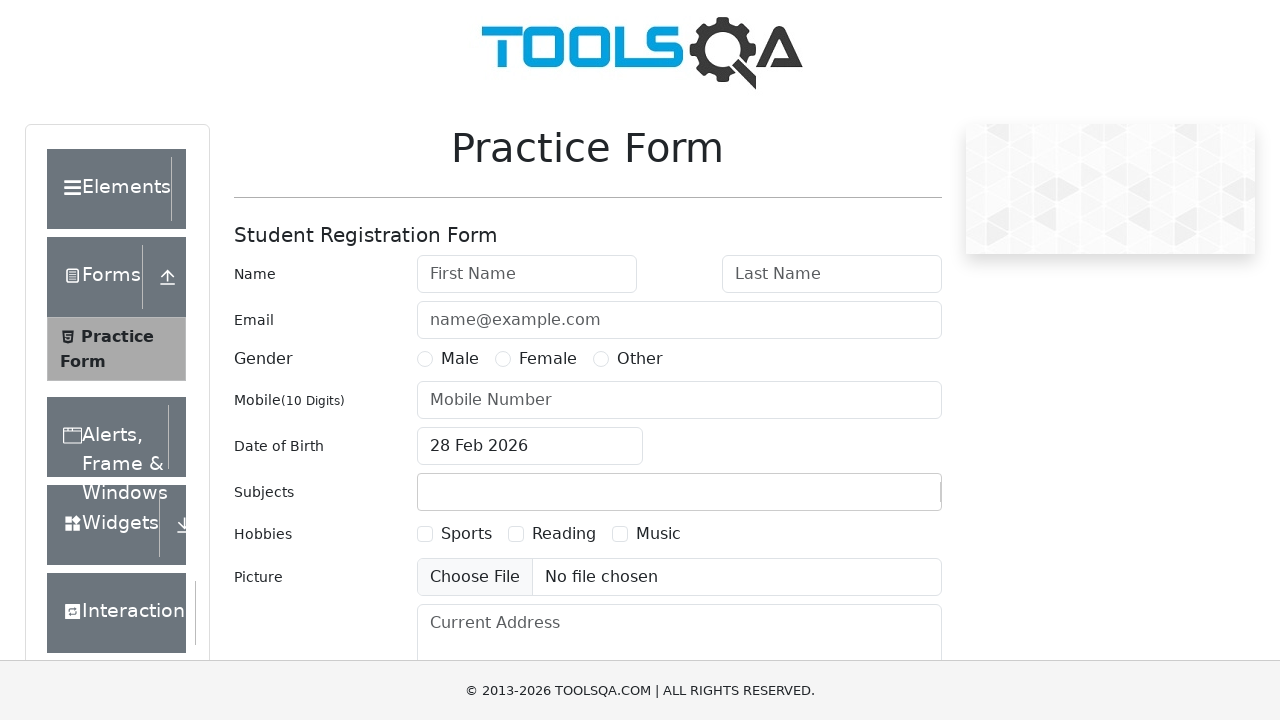

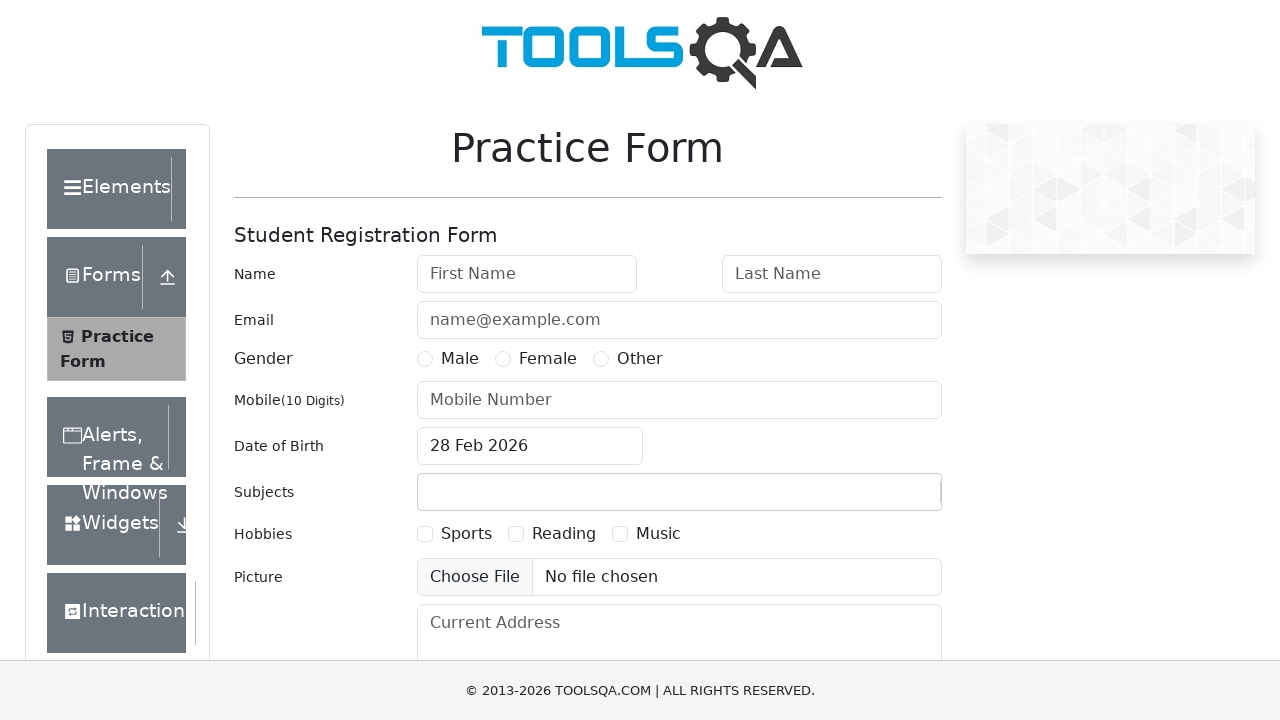